Navigates to the actiTime login page and takes a screenshot of the page to verify it loads correctly.

Starting URL: https://demo.actitime.com/login.do

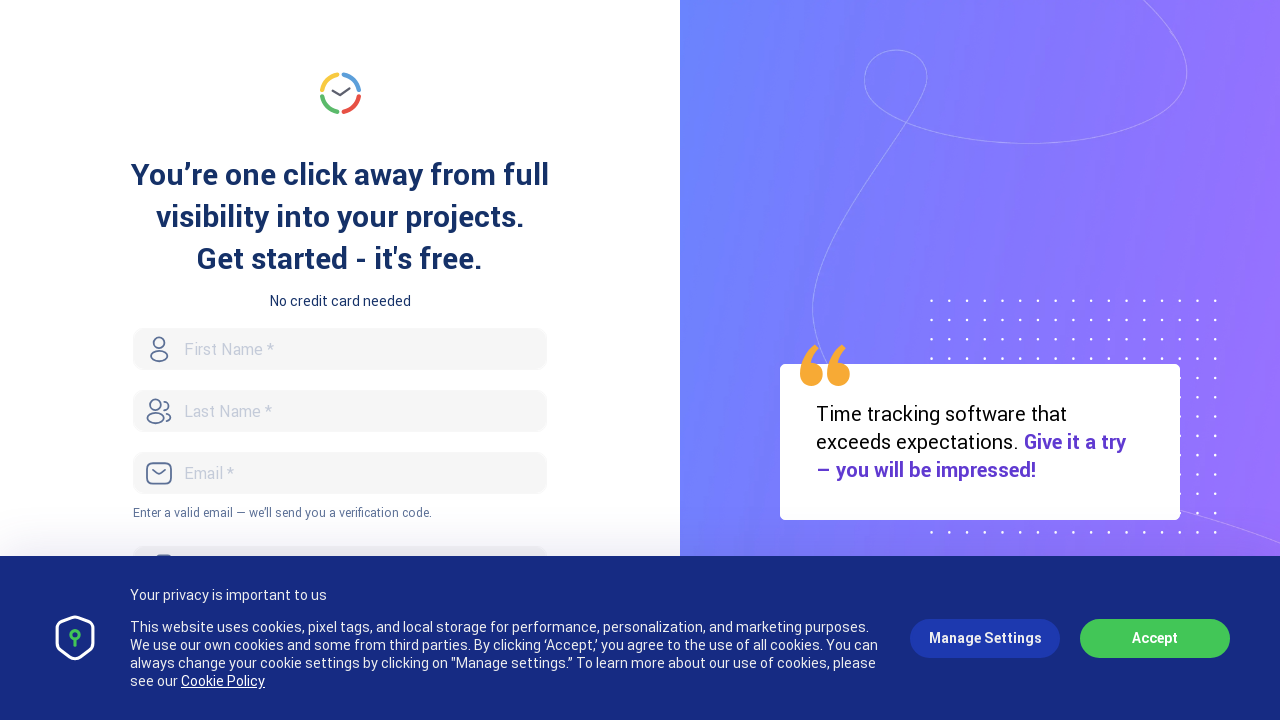

Waited for login page to fully load (networkidle)
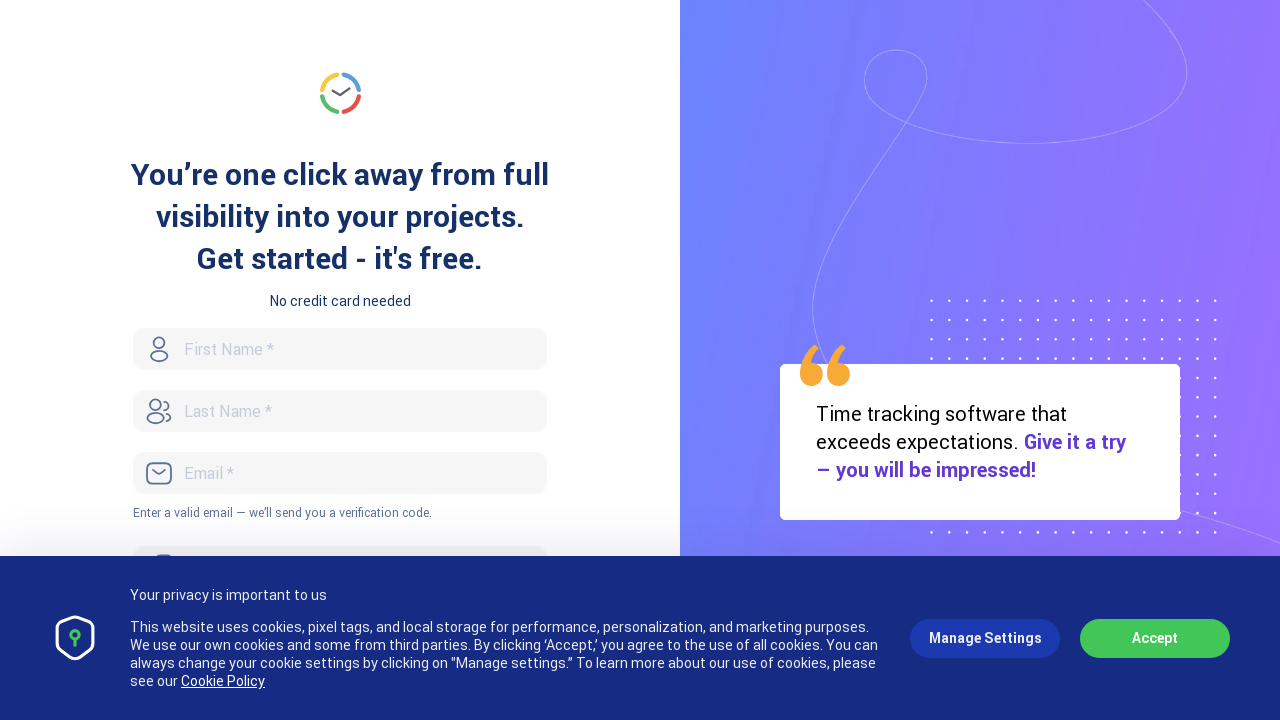

Captured screenshot of actiTime login page to verify it loaded correctly
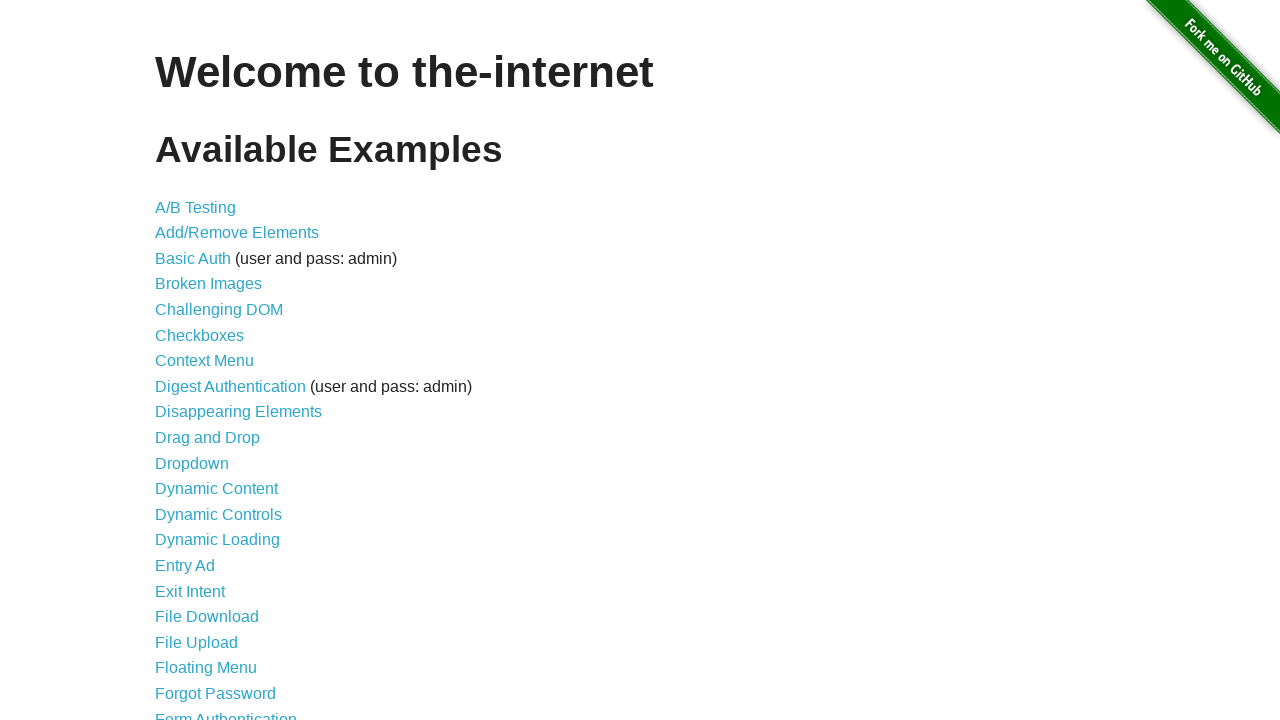

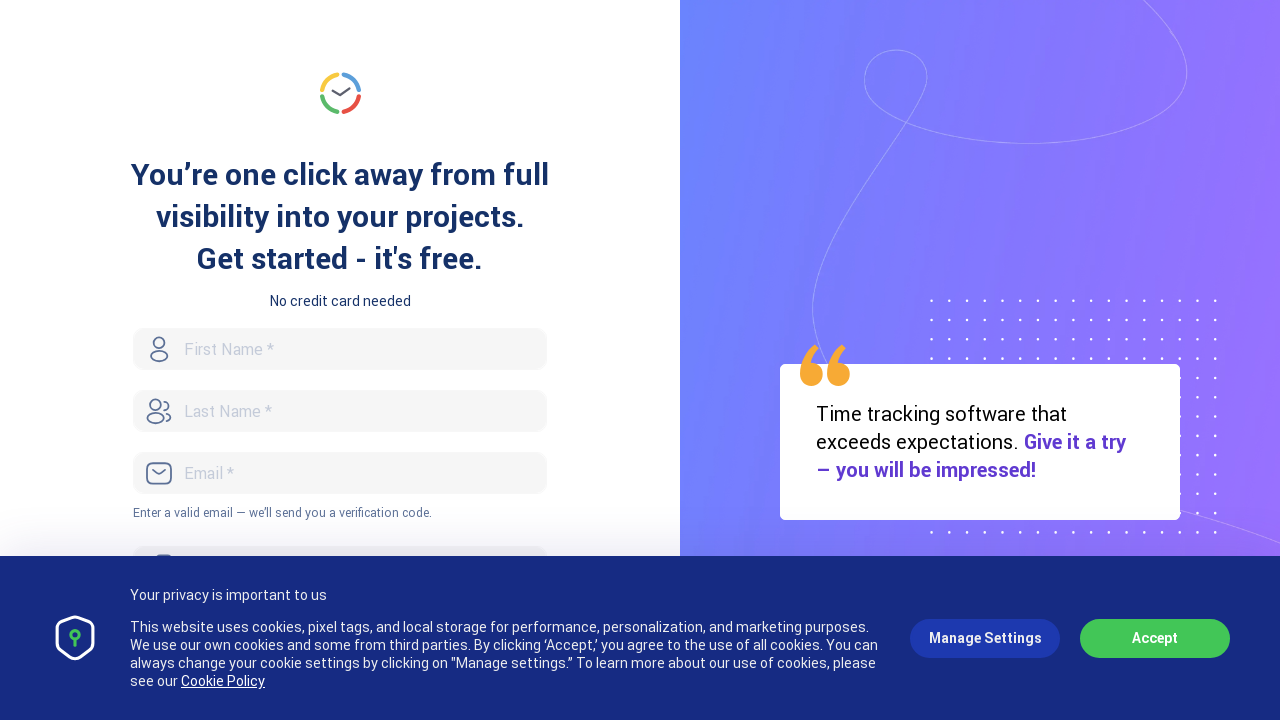